Tests explicit wait functionality by waiting for a button to become clickable after it gets enabled (5 seconds delay on the page)

Starting URL: https://demoqa.com/dynamic-properties

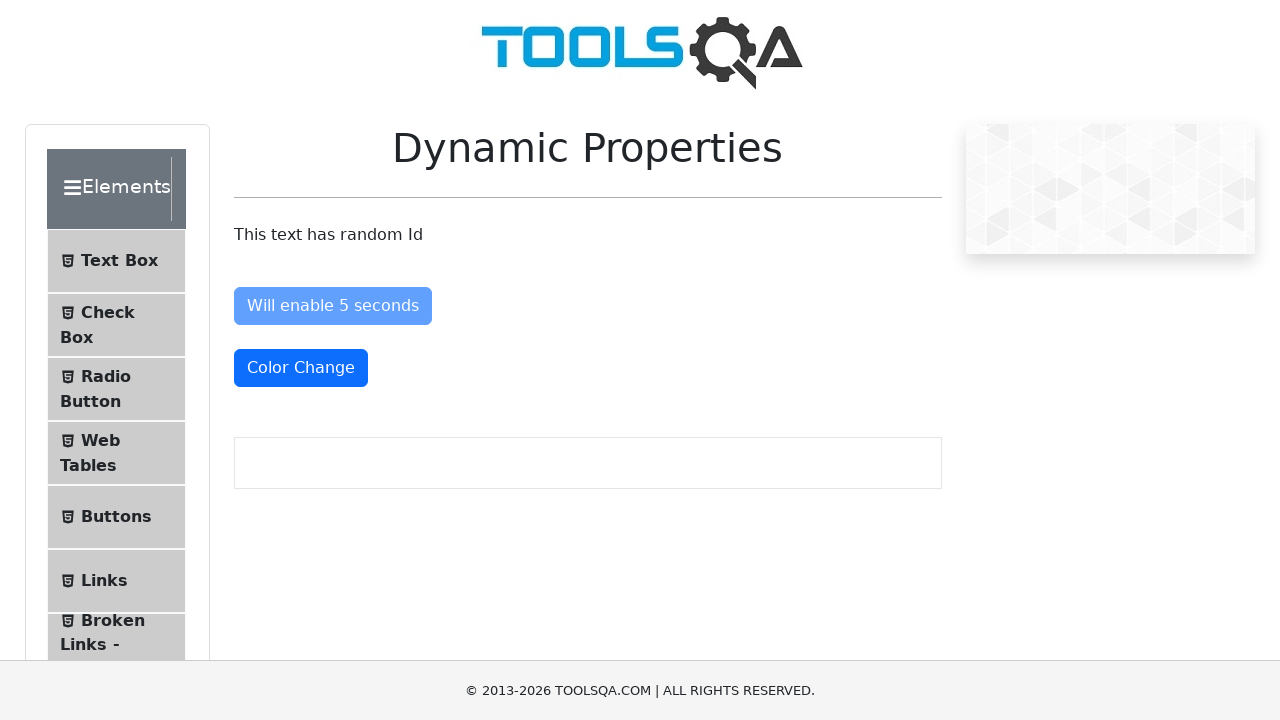

Waited for 'Enable After' button to become enabled (5 second delay)
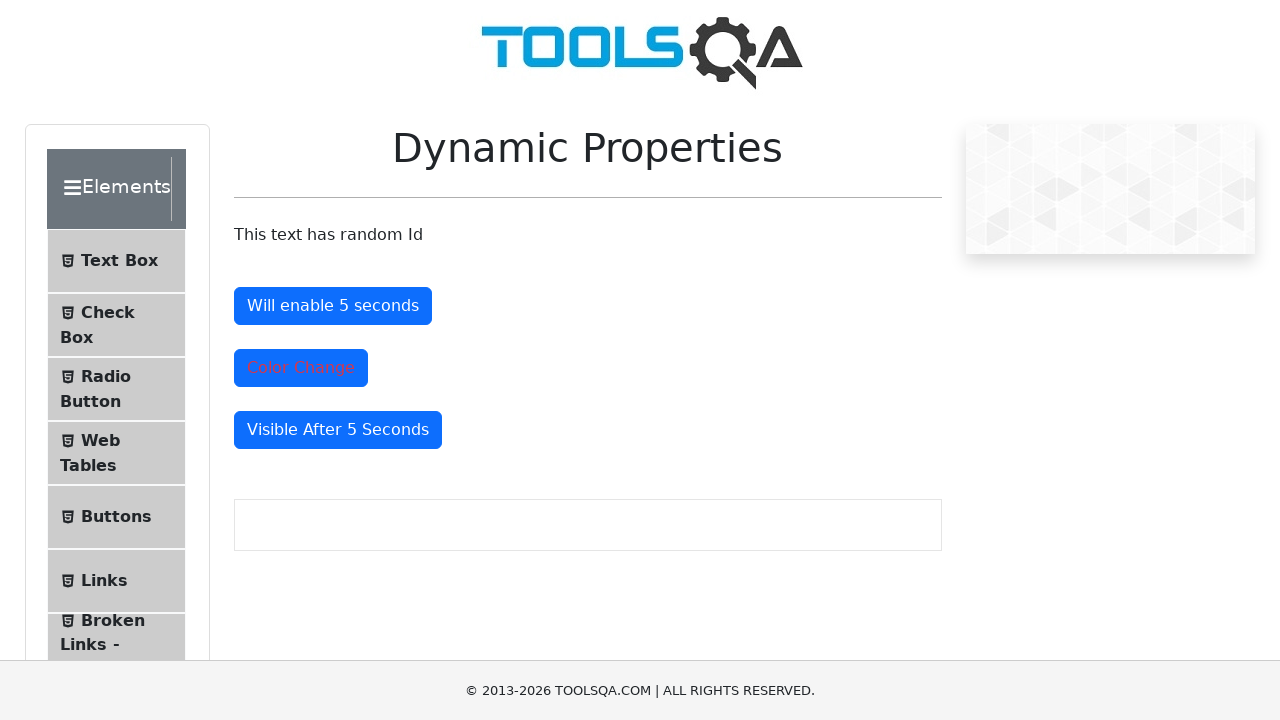

Clicked the 'Enable After' button after it became enabled at (333, 306) on #enableAfter
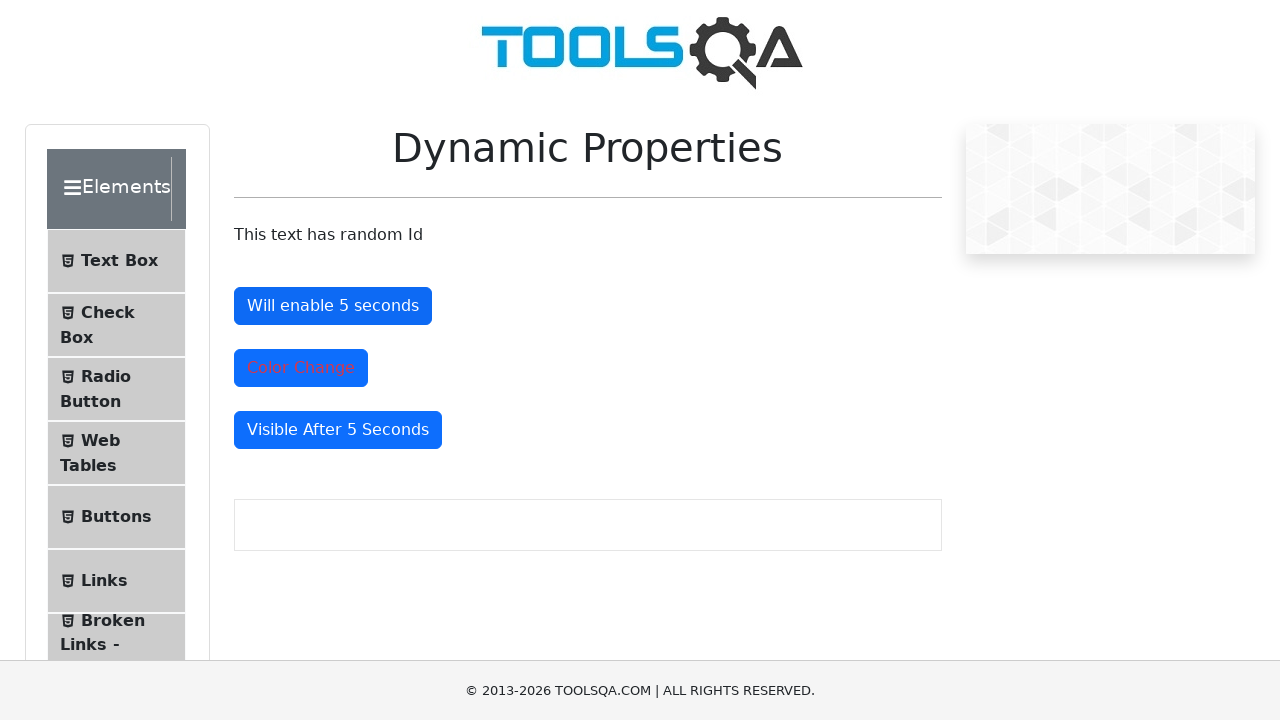

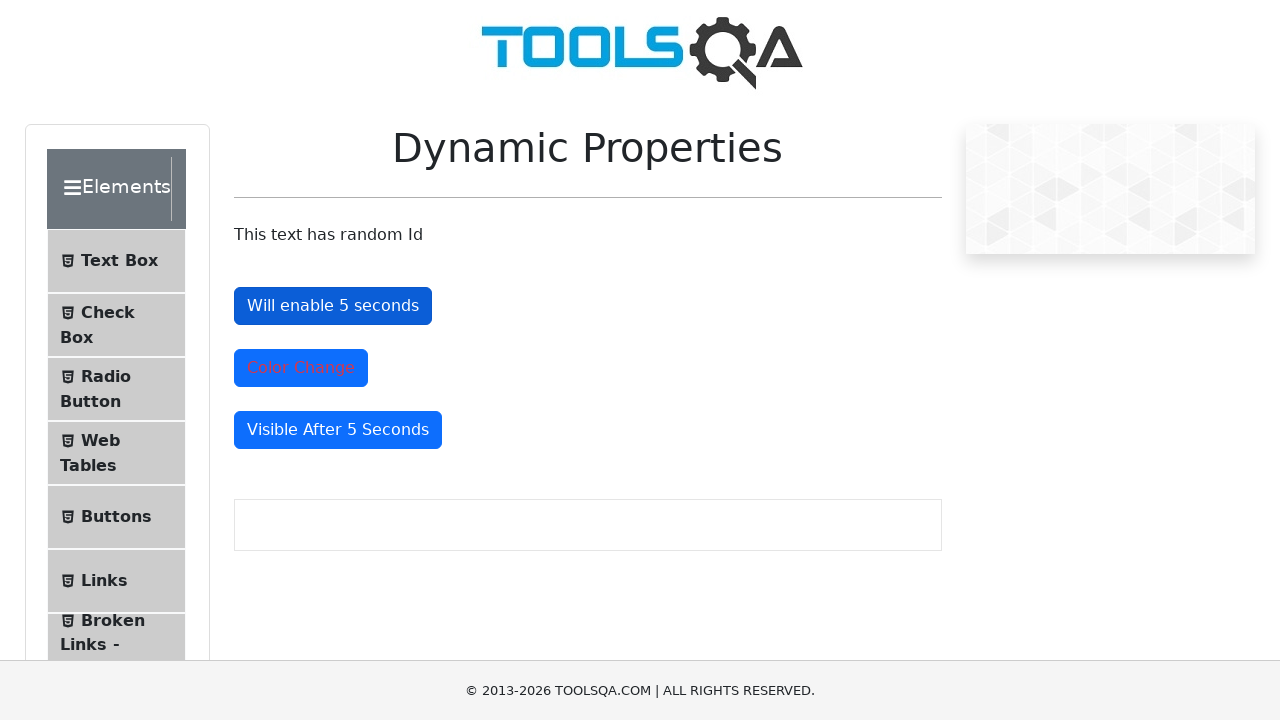